Tests the OpenCart store homepage by verifying the page title equals "Your Store" and the URL contains "opencart"

Starting URL: https://naveenautomationlabs.com/opencart/

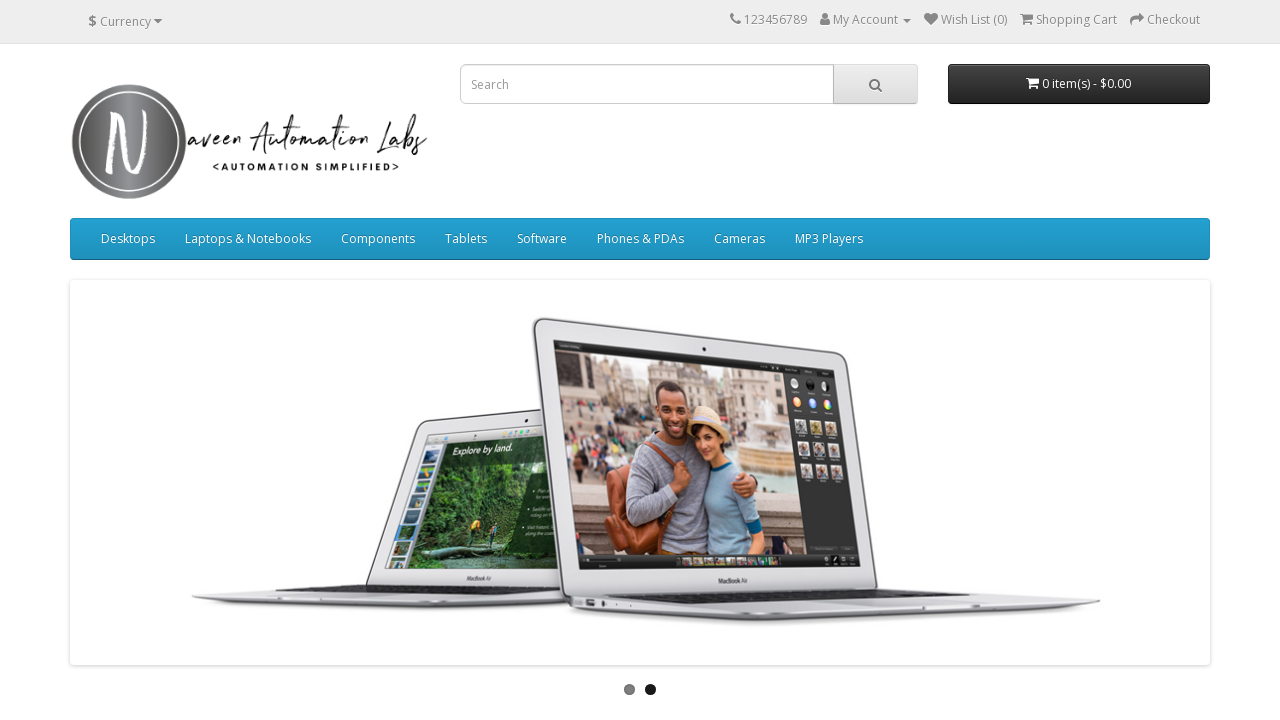

Retrieved page title
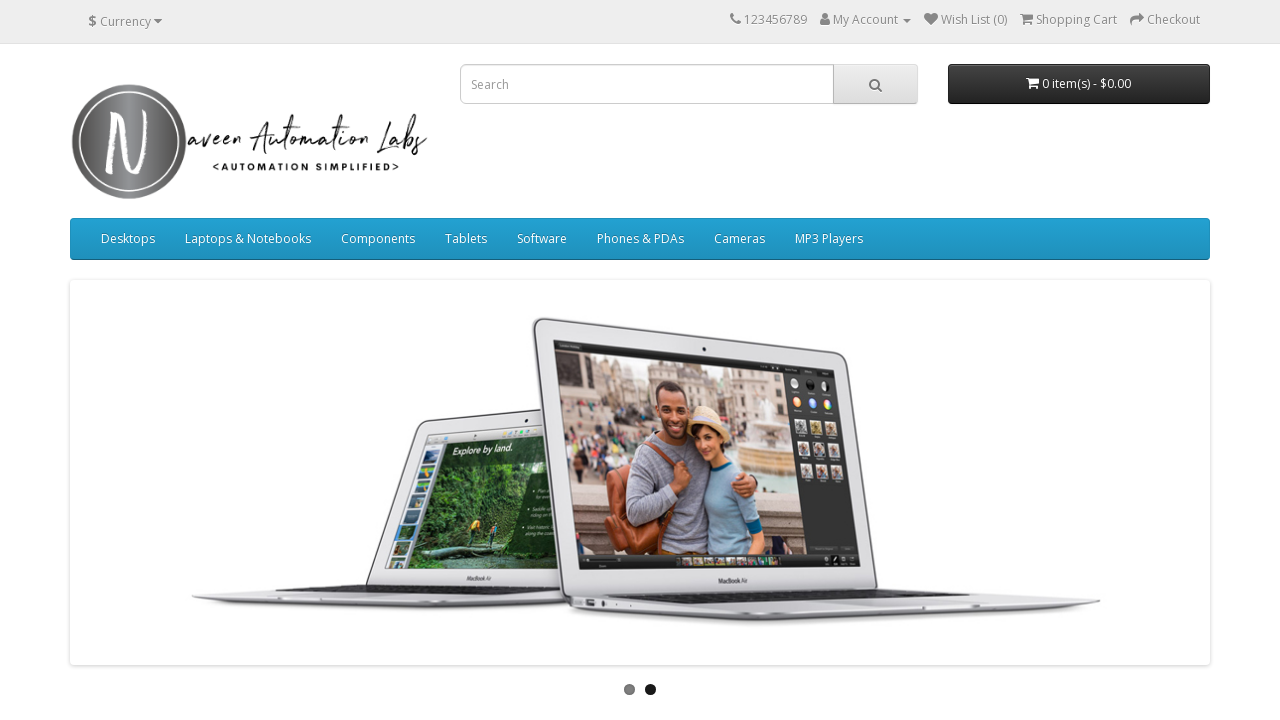

Page title verified as 'Your Store' - PASS
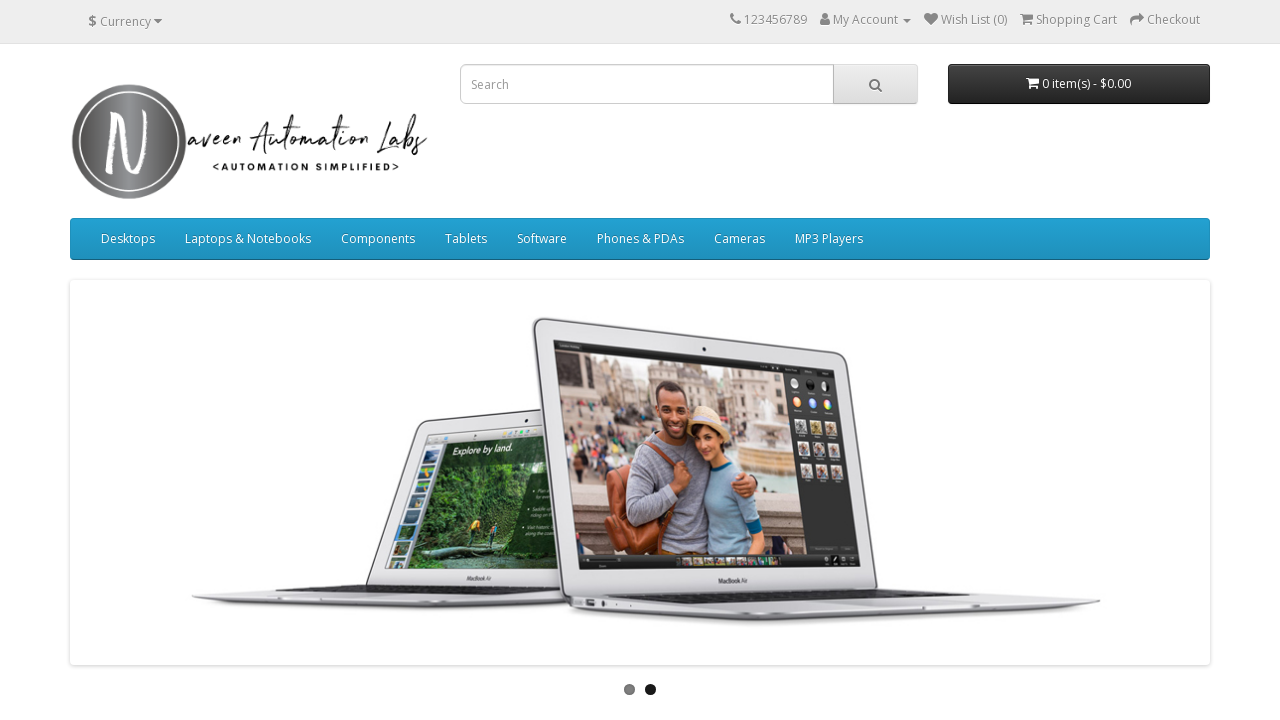

Retrieved current page URL
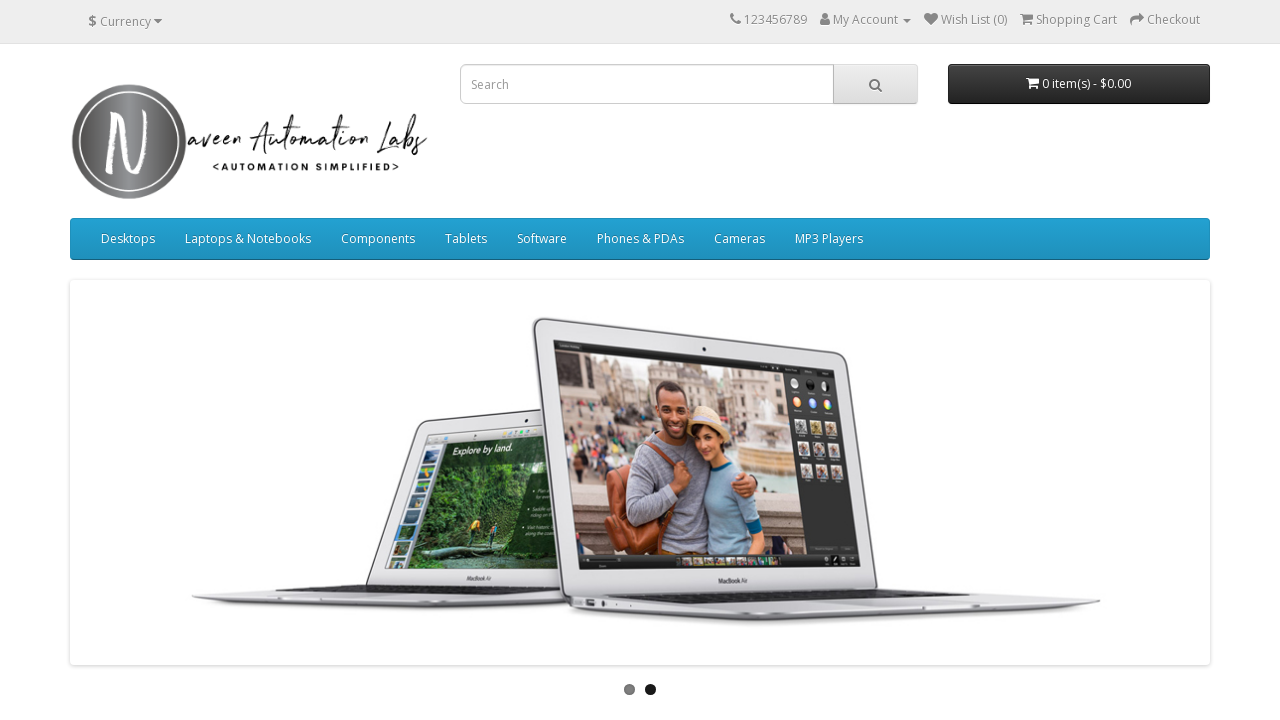

Page URL verified to contain 'opencart' - PASS
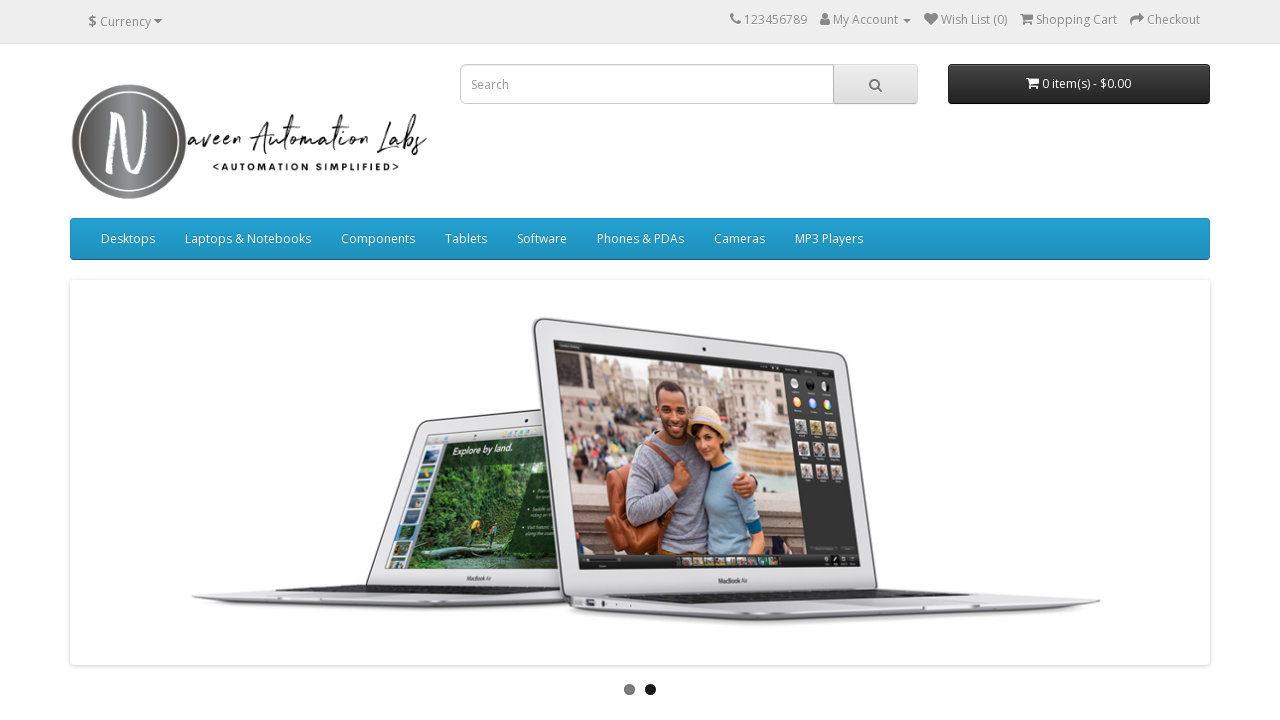

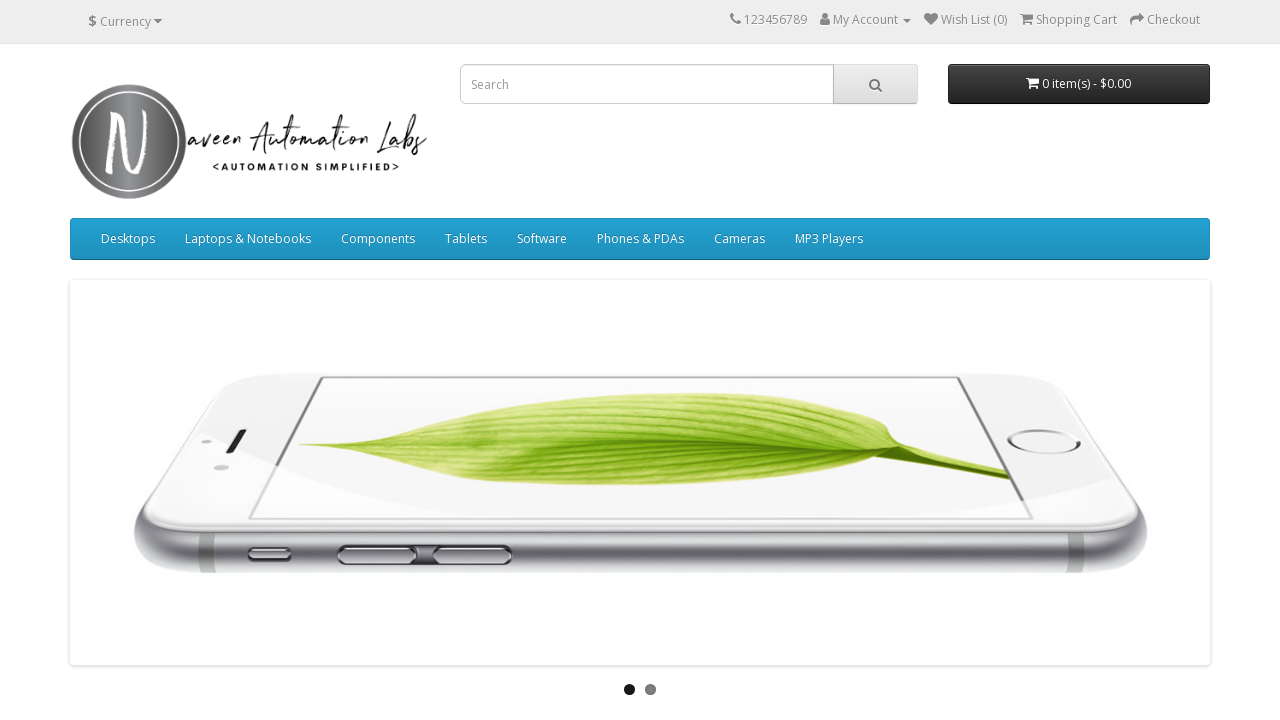